Verifies that the demo link is removed from the footer on demo pages

Starting URL: https://sunspire-web-app.vercel.app/?company=Apple&demo=1

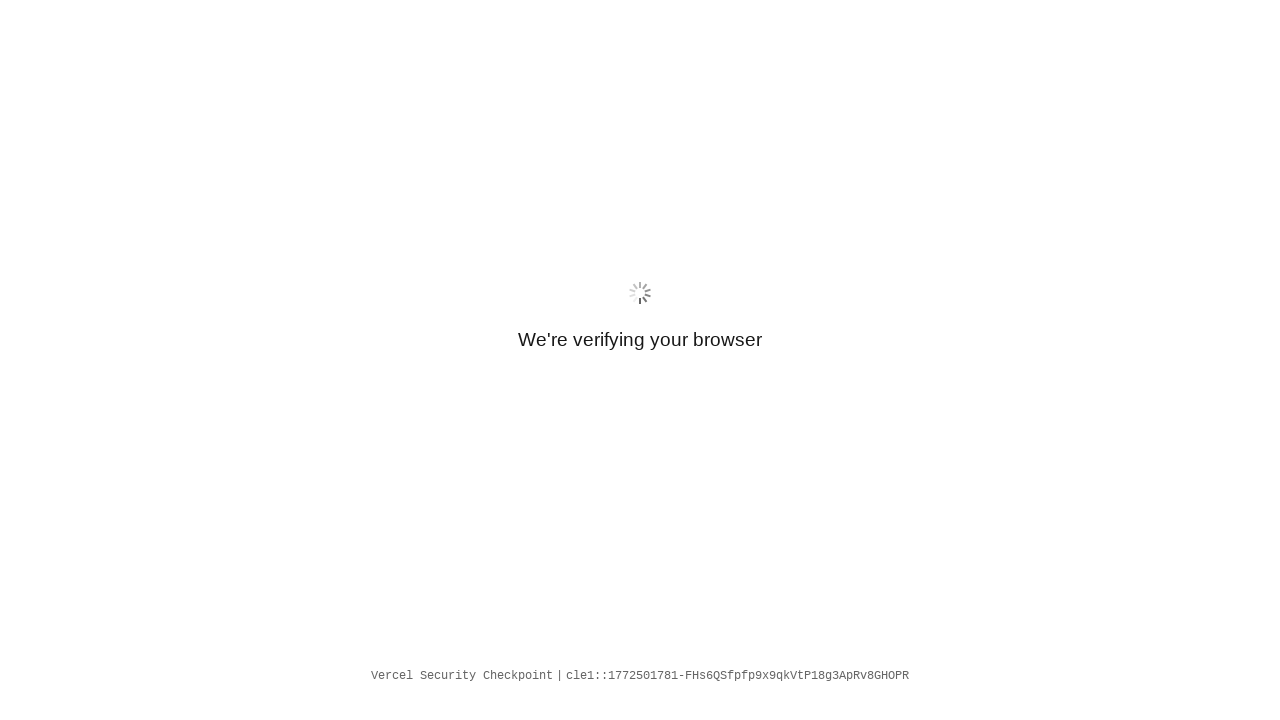

Page loaded and network idle state reached
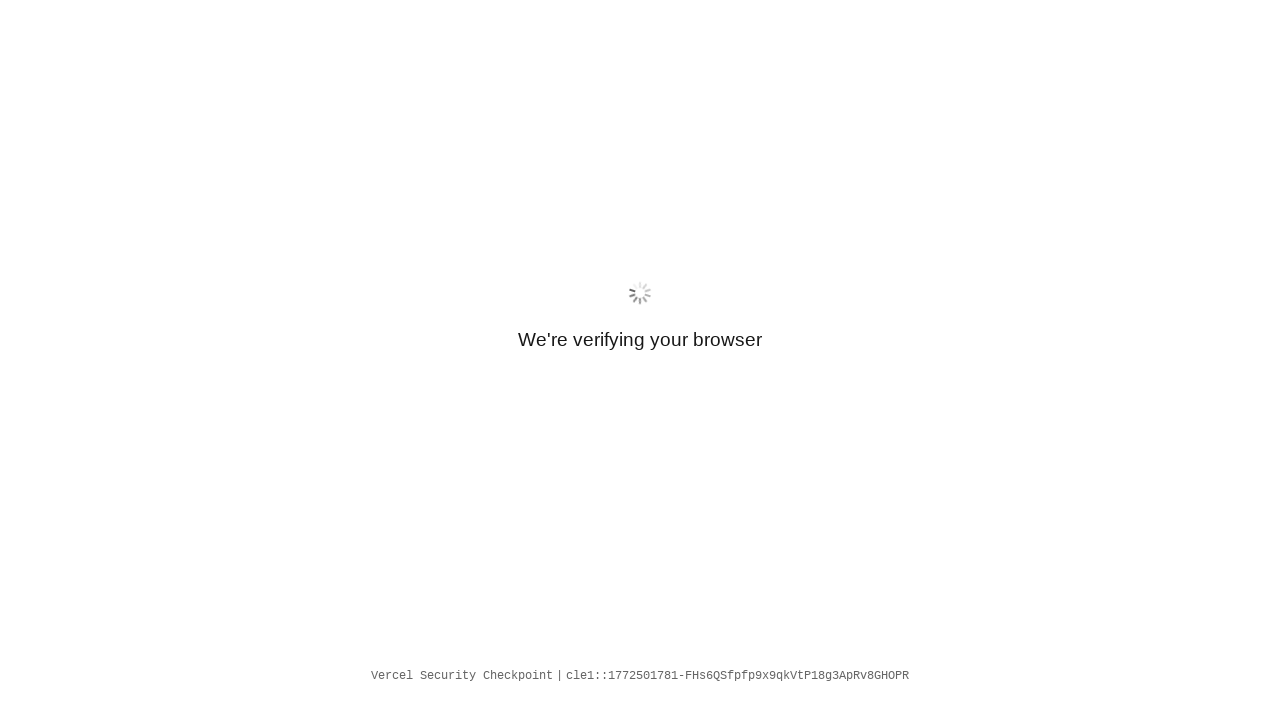

Located footer demo link element
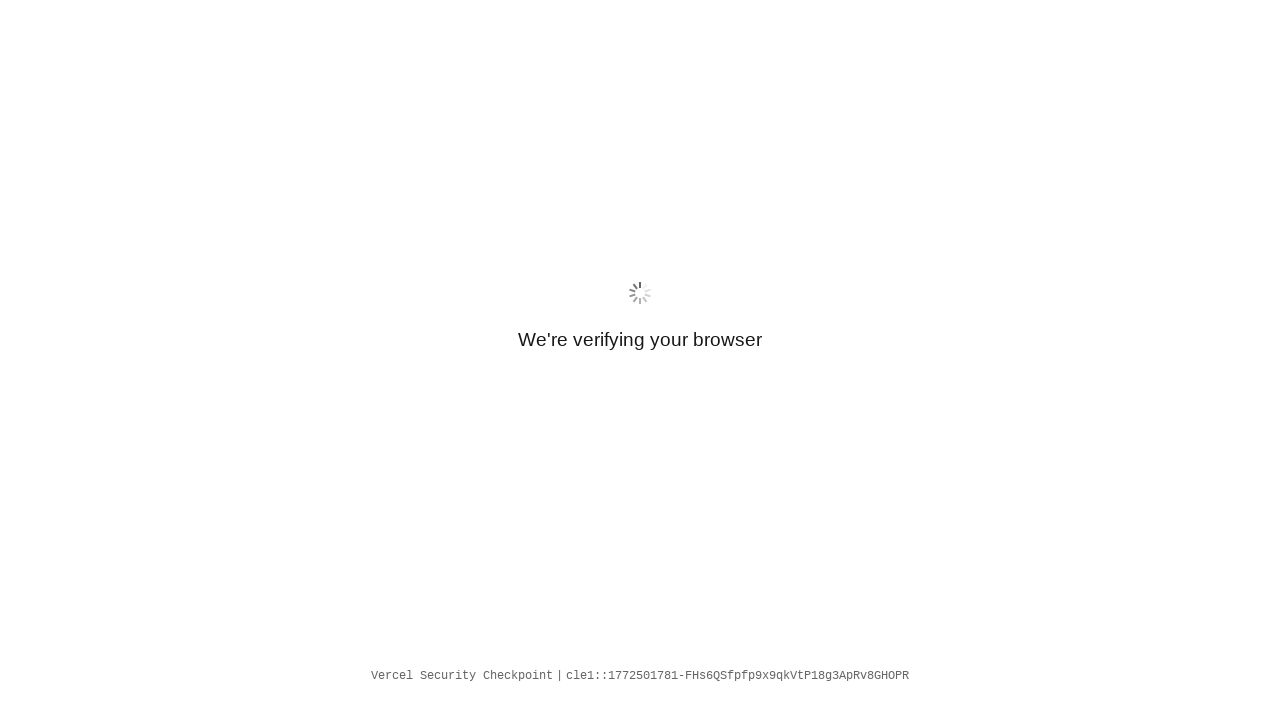

Verified that demo link is not visible in footer
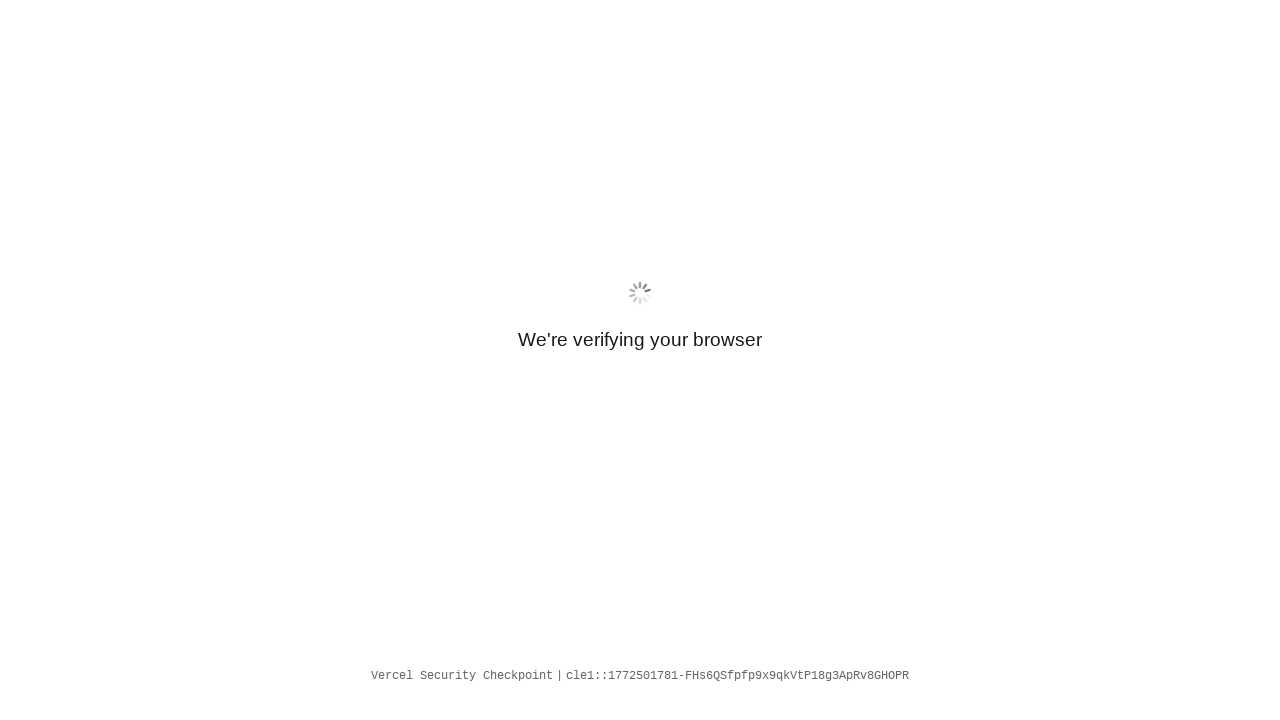

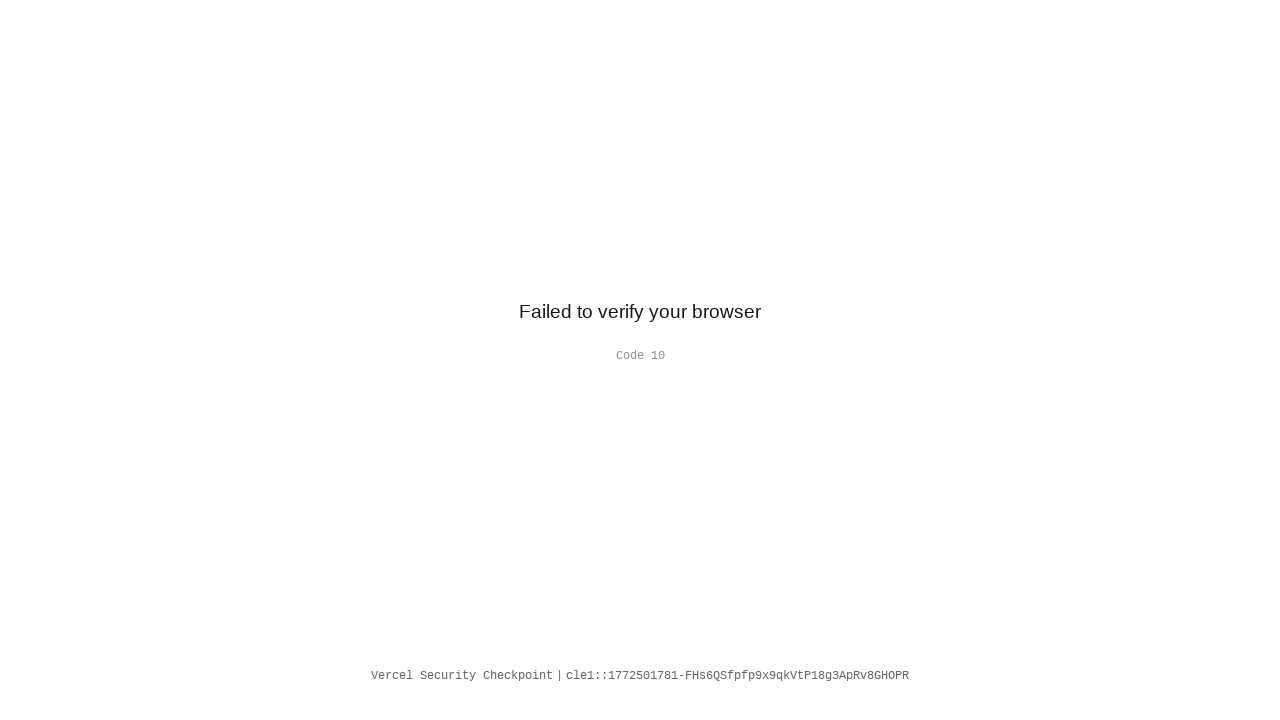